Tests product page functionality by navigating to a product page and adding multiple products to cart with different quantities using the add to cart buttons.

Starting URL: https://material.playwrightvn.com/

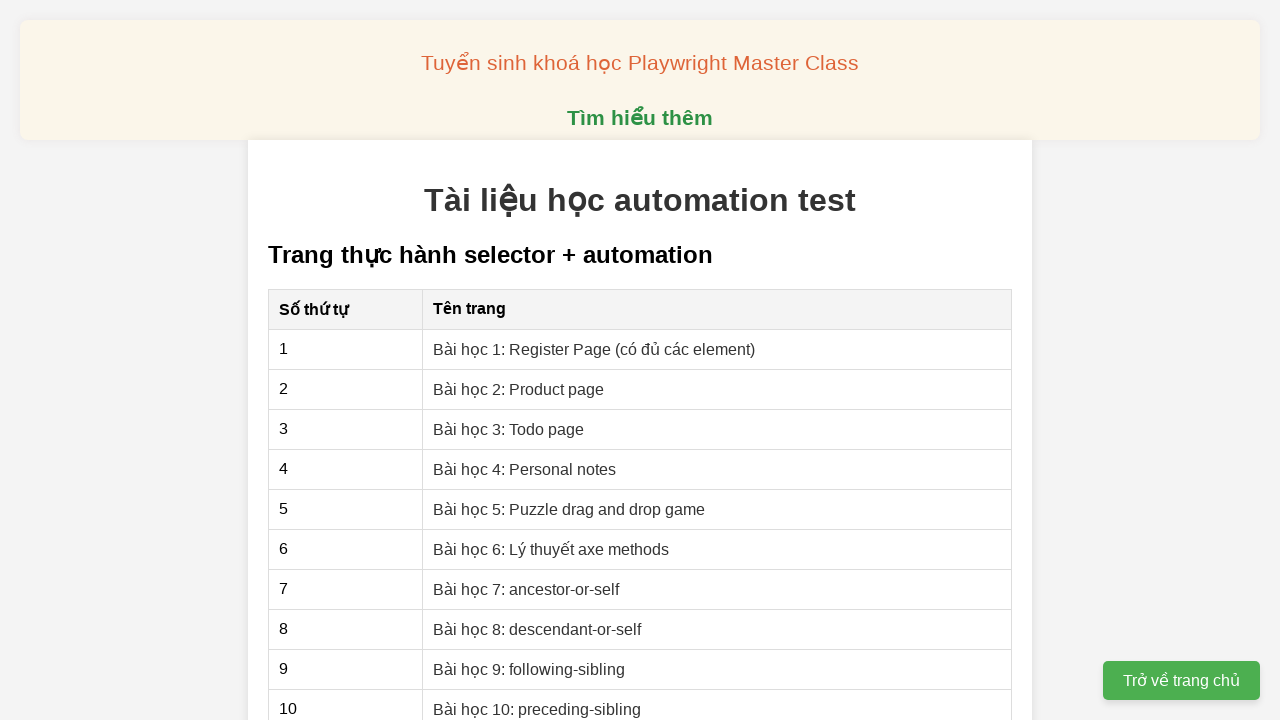

Clicked on Product Page link at (519, 389) on xpath=//a[@href='02-xpath-product-page.html']
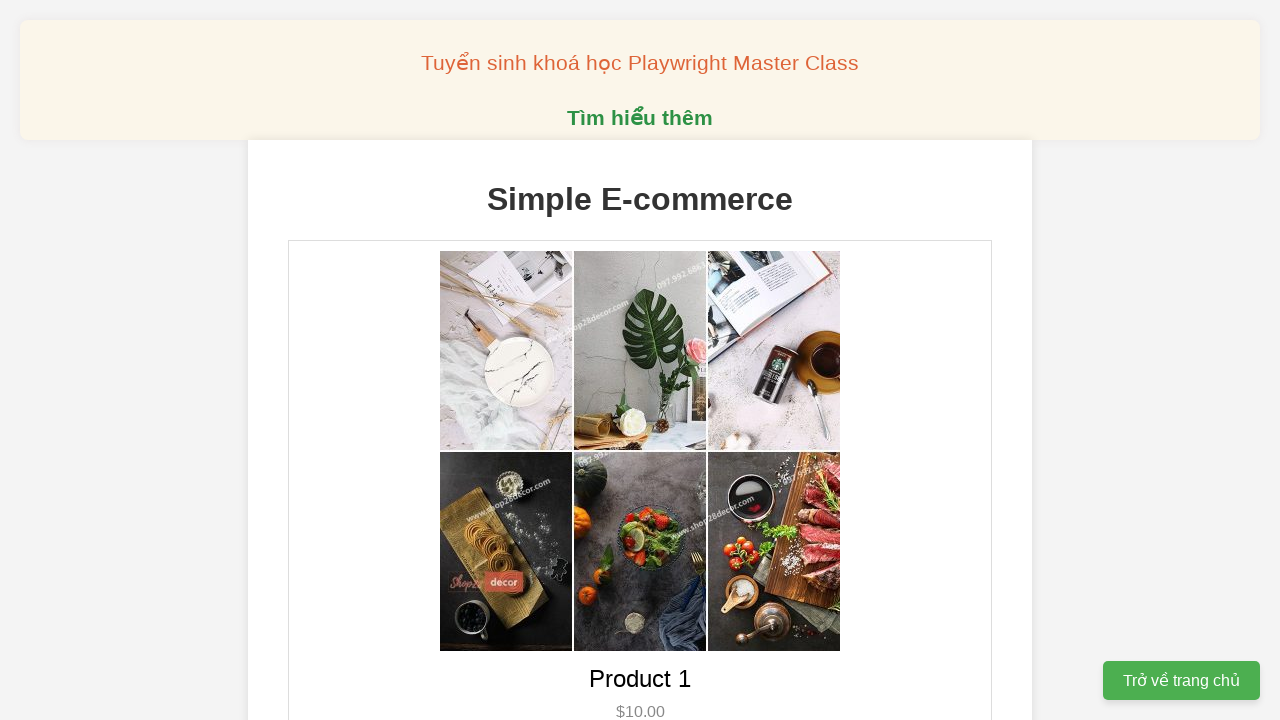

Added 2 units of product 1 to cart at (640, 360) on xpath=//button[@data-product-id='1']
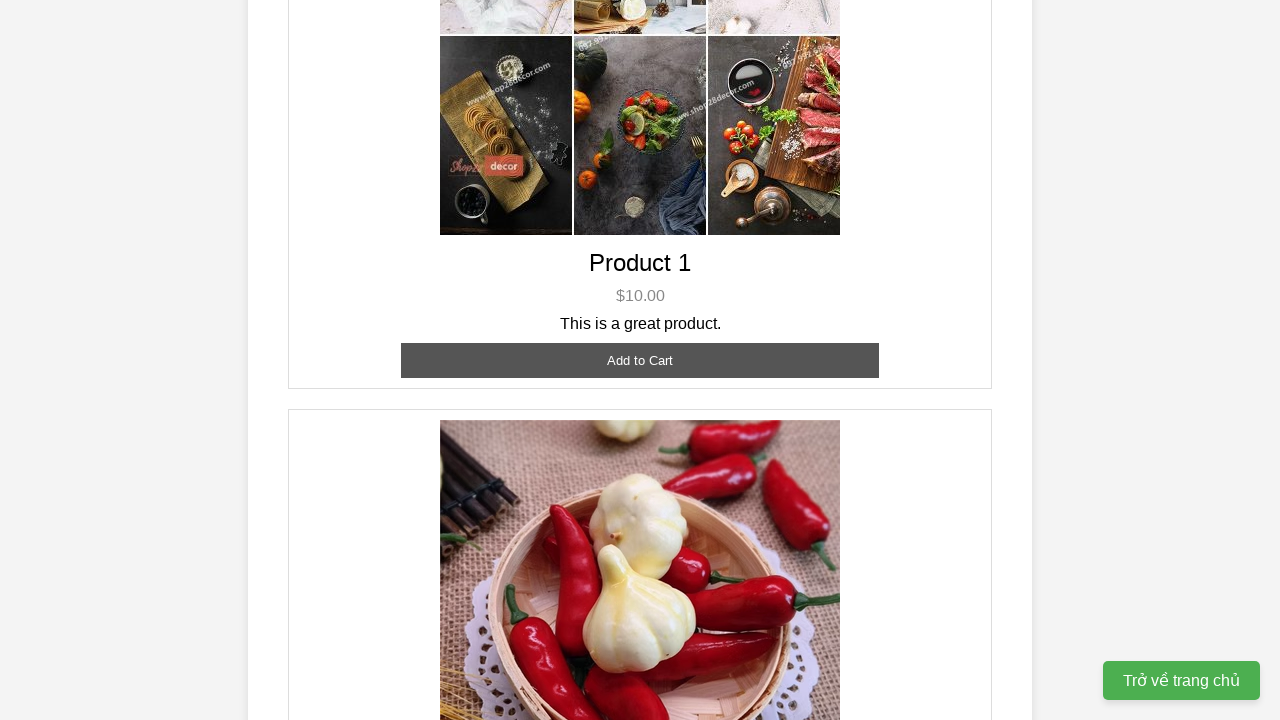

Added 3 units of product 2 to cart at (640, 360) on xpath=//button[@data-product-id='2']
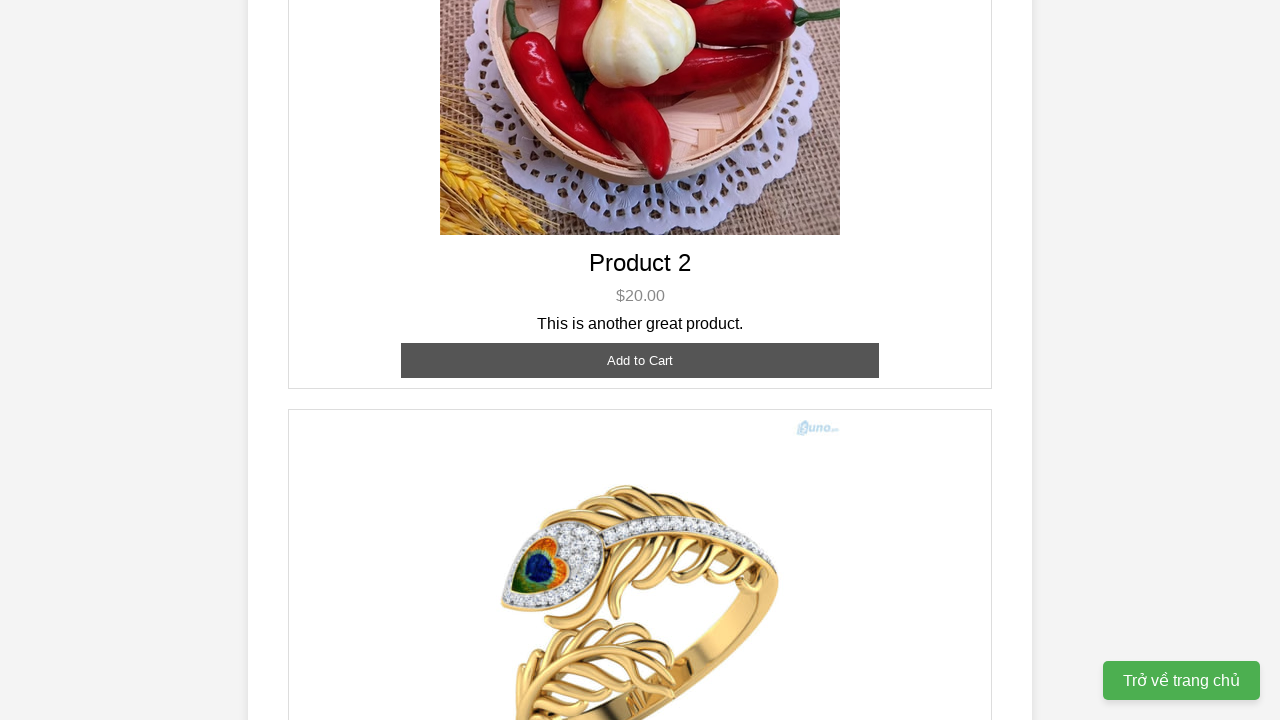

Added 1 unit of product 3 to cart at (640, 388) on xpath=//button[@data-product-id='3']
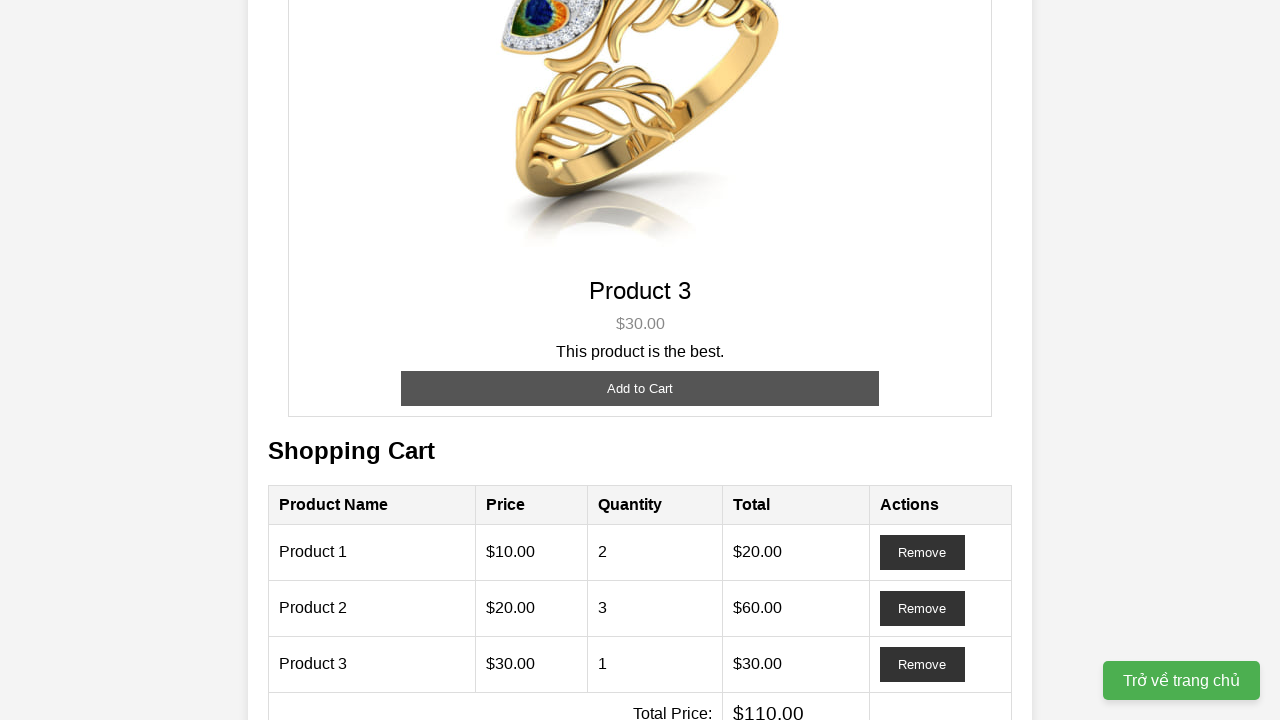

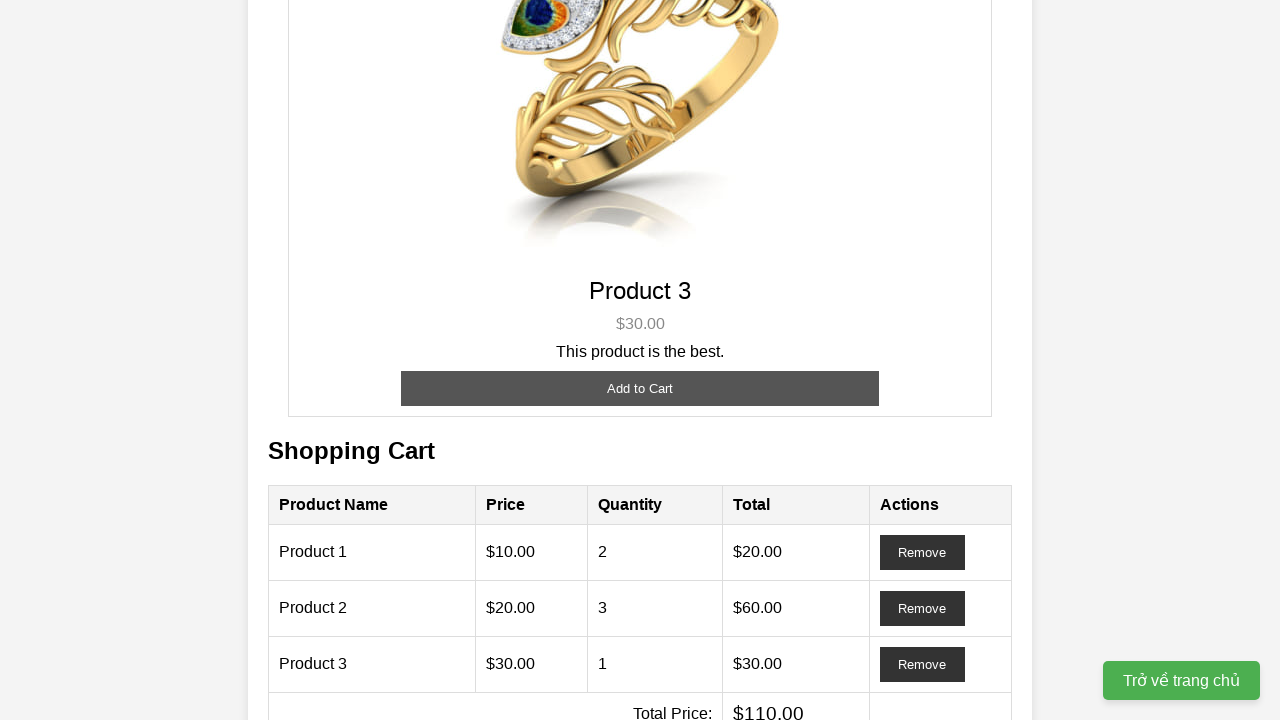